Tests a visual bugs page by verifying that an image's alt attribute matches the displayed label text, then clicks the "NEXT IMAGE" button to load the next image.

Starting URL: https://thelab.boozang.com/visualBugs

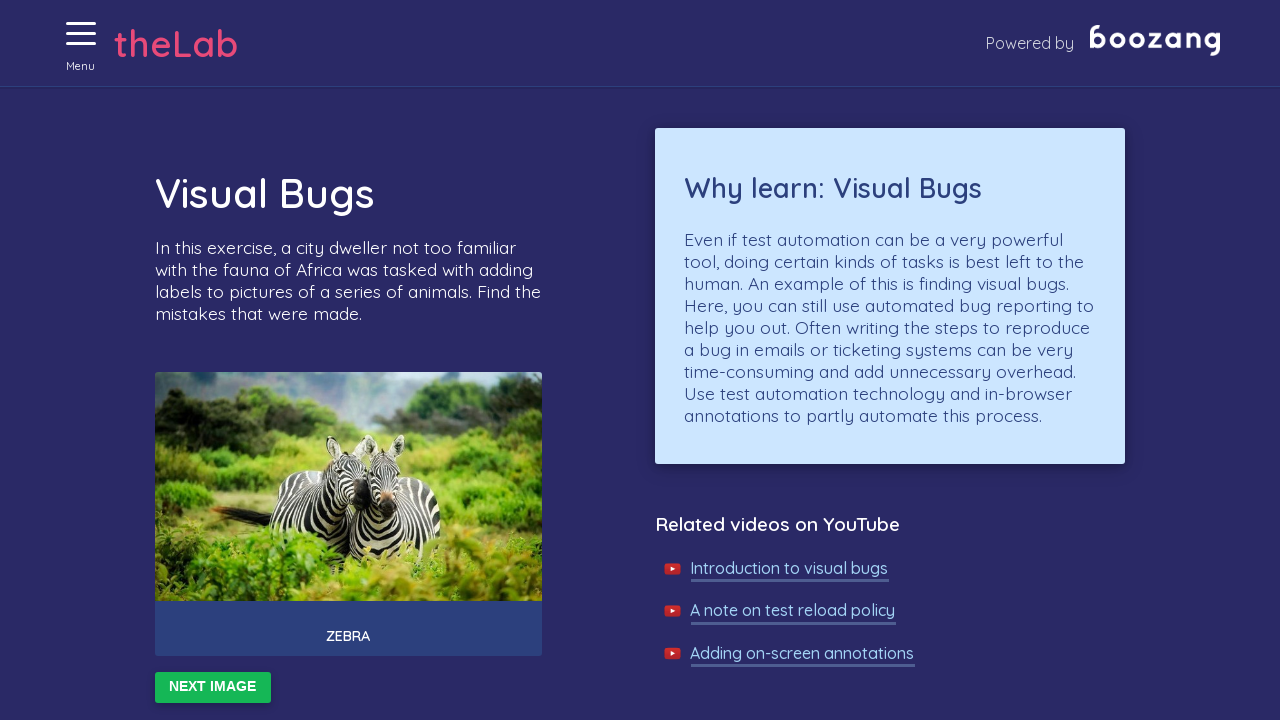

Waited for image to be visible
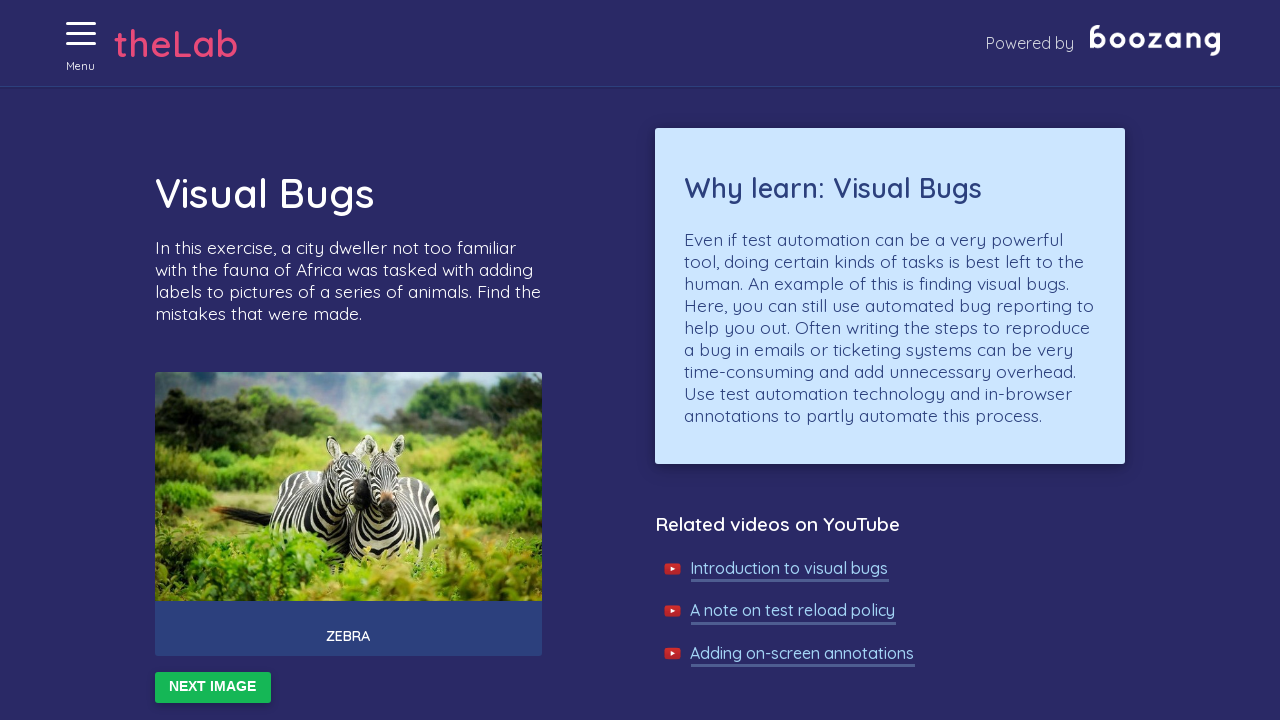

Retrieved image alt attribute: 'zebra'
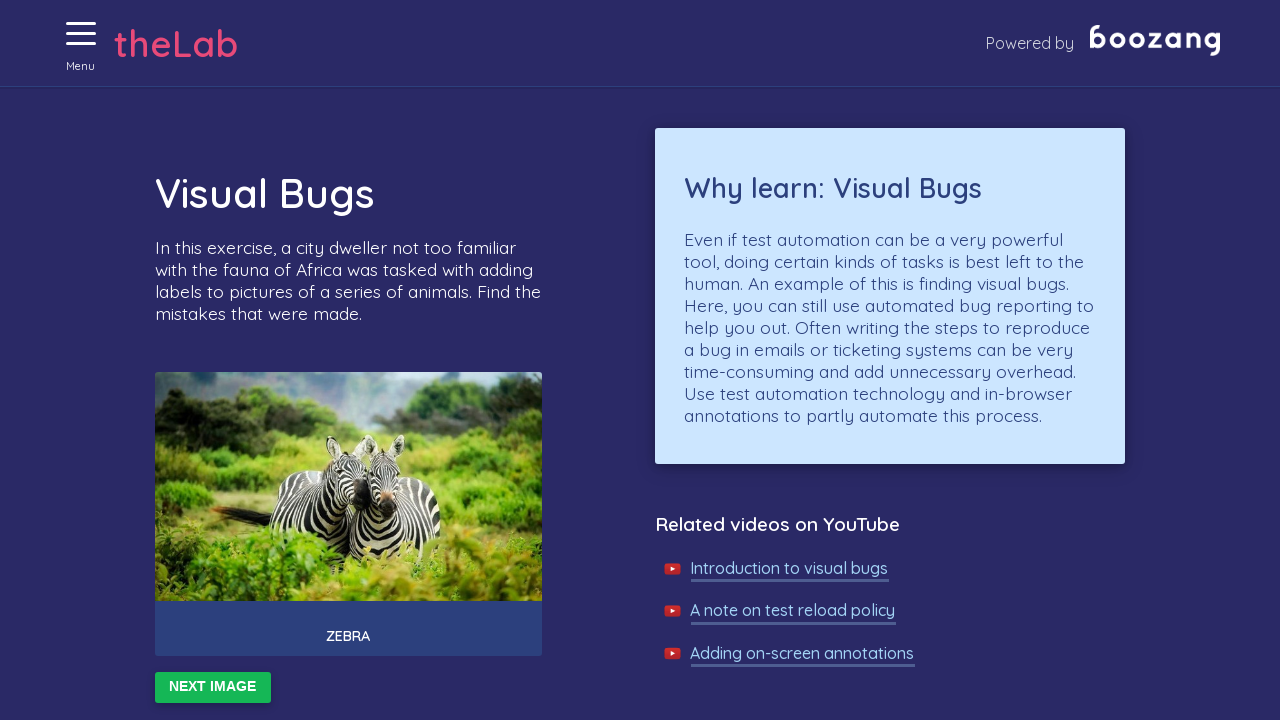

Retrieved label text: 'zebra'
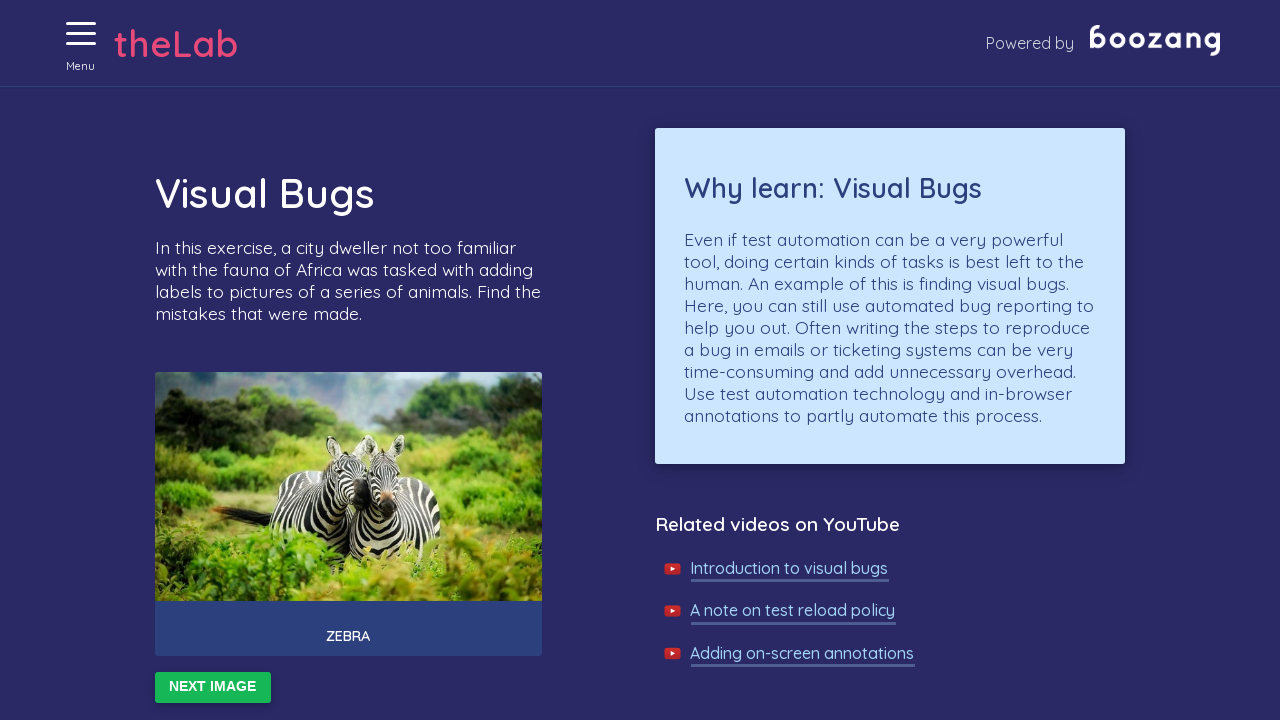

Verified that image alt text 'zebra' matches label text 'zebra'
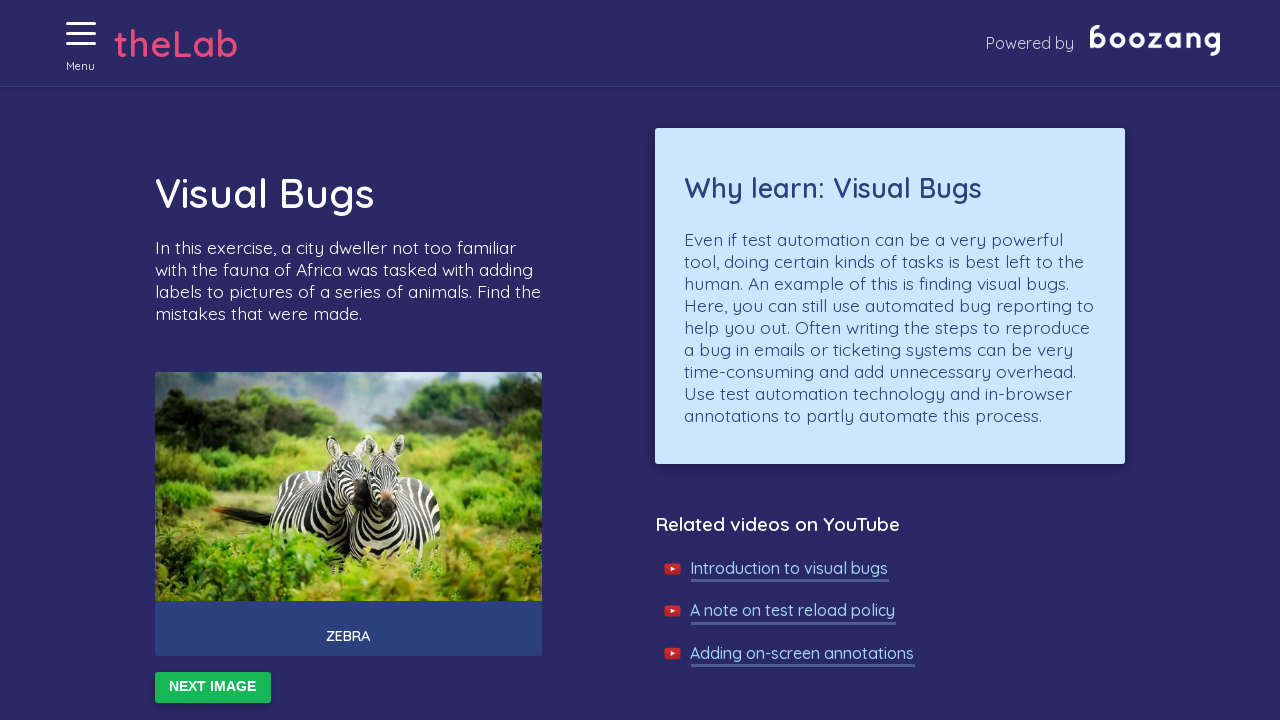

Clicked NEXT IMAGE button at (213, 687) on xpath=//button[@class='form_btn add']
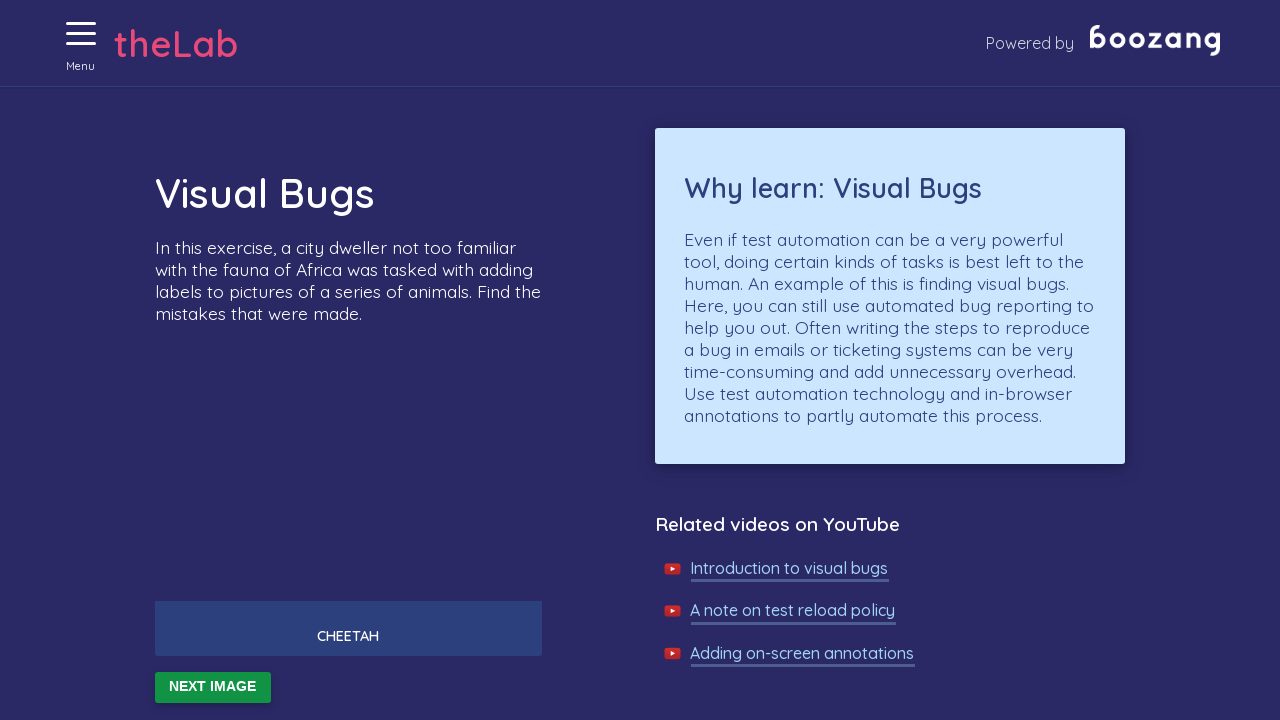

Waited for next image to be visible
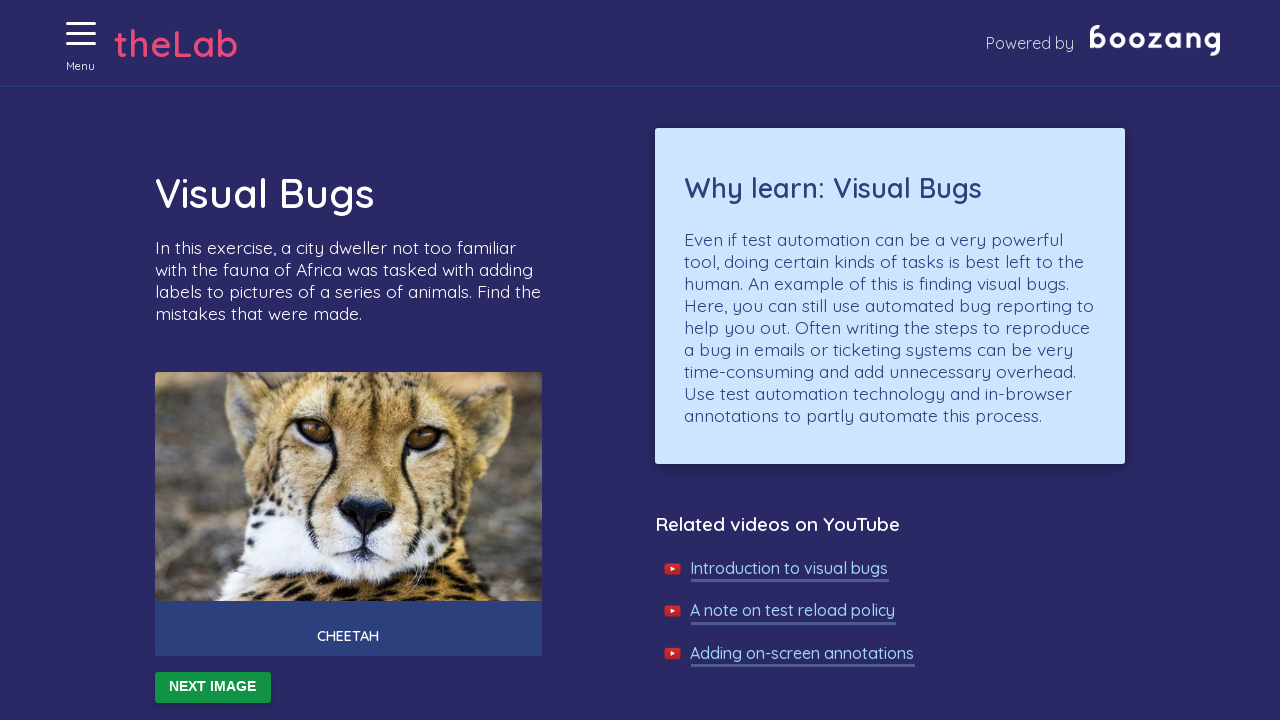

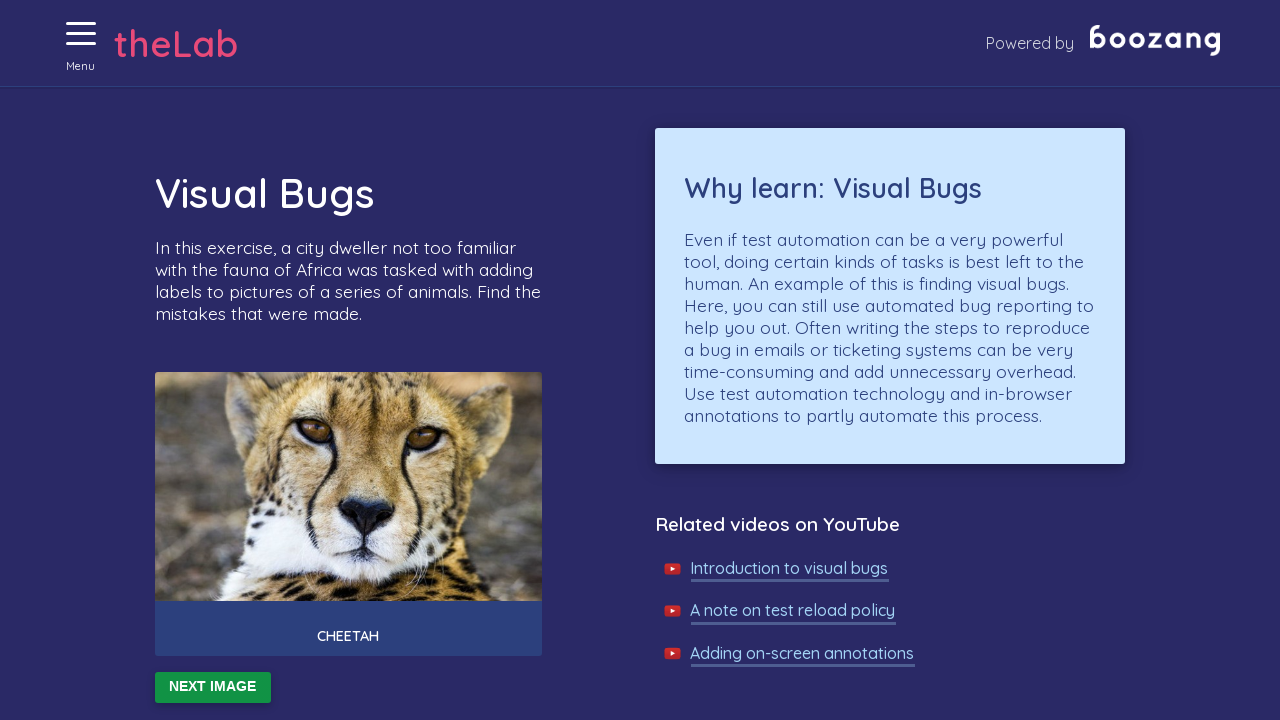